Tests handling JavaScript confirm dialog by dismissing it and verifying the dismissal message

Starting URL: https://demoqa.com/alerts

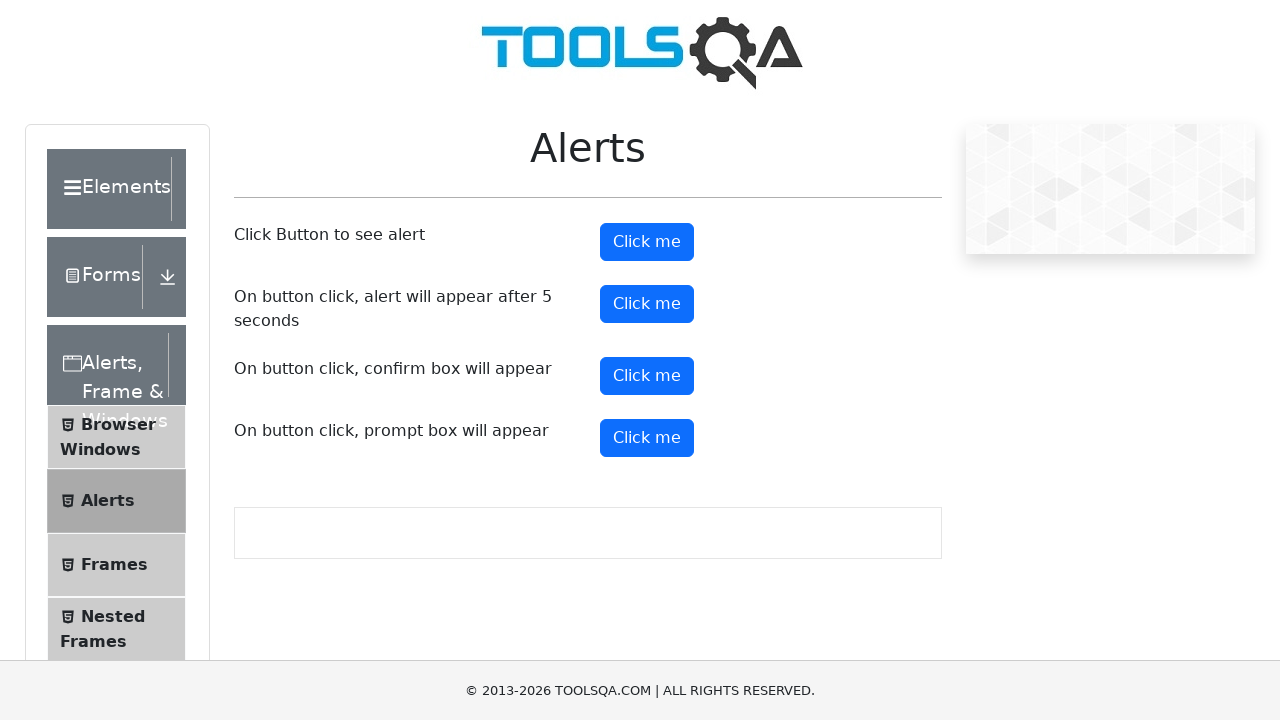

Set up dialog handler to dismiss JavaScript confirm dialog
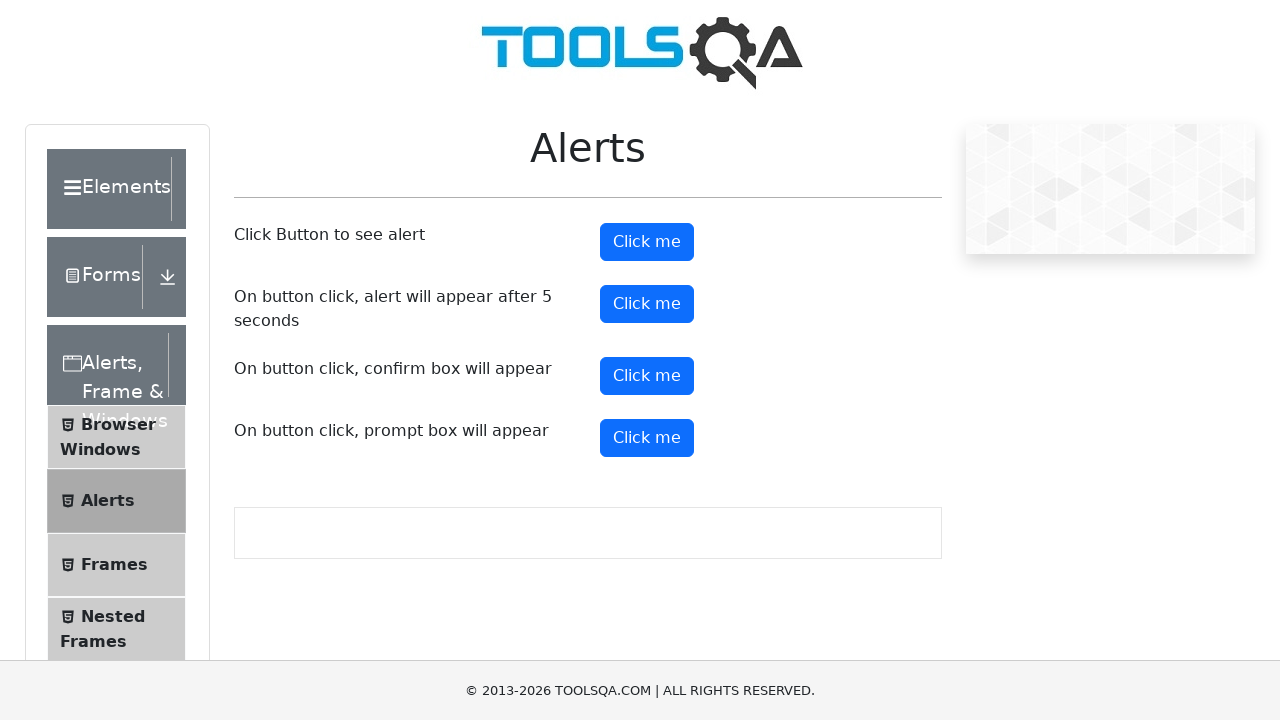

Clicked confirm button to trigger JavaScript dialog at (647, 376) on xpath=//button[@id='confirmButton']
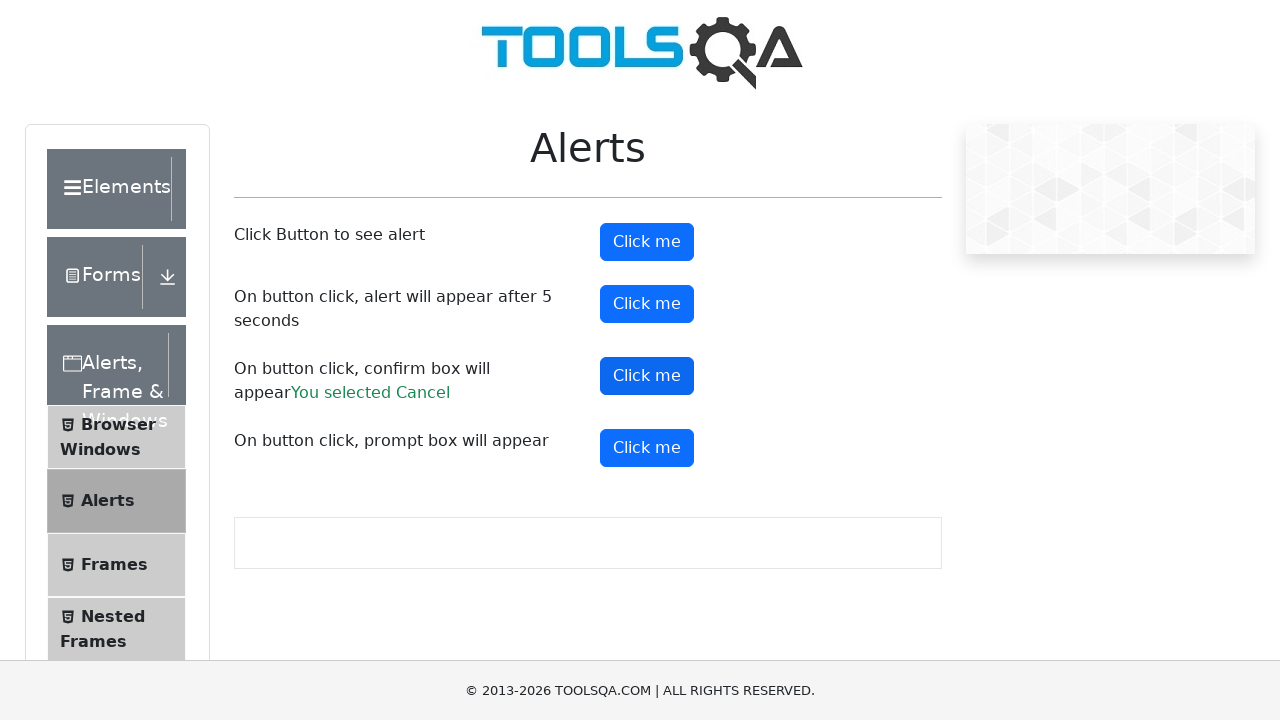

Waited for dismissal result message to appear
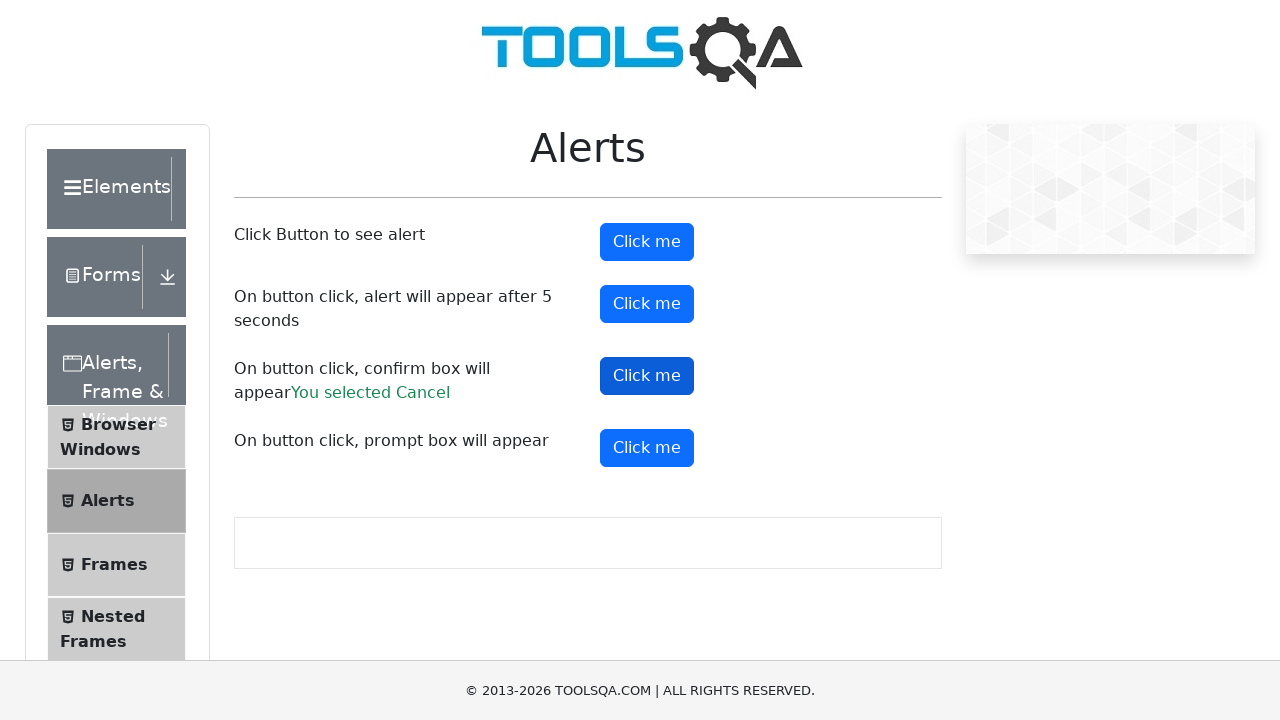

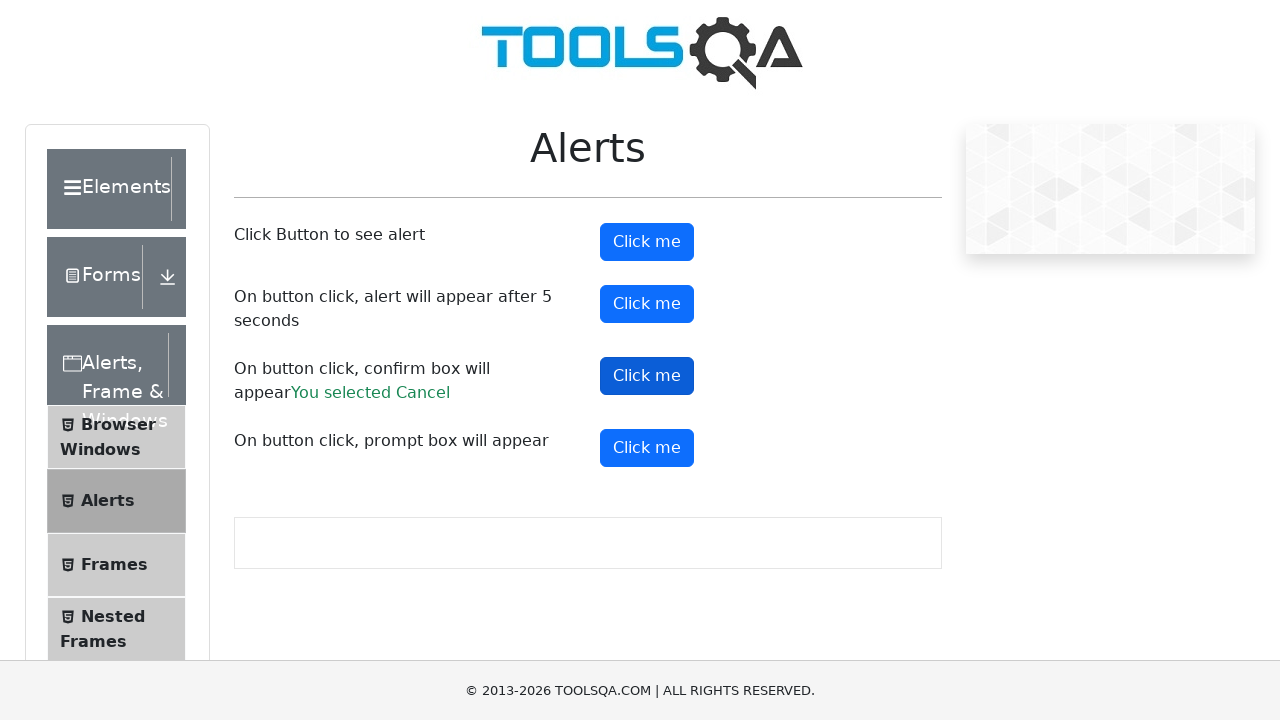